Tests a button by clicking it and verifying its background color changes

Starting URL: https://artoftesting.com/samplesiteforselenium

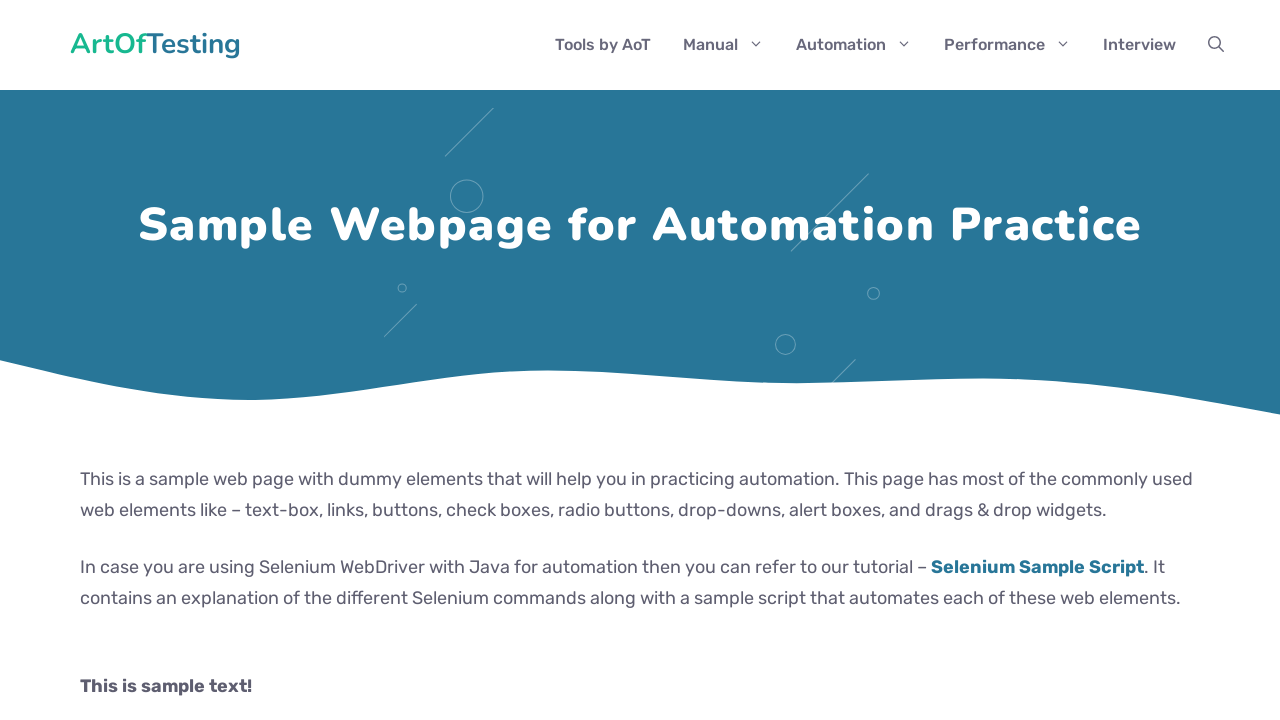

Button with ID 'idOfButton' is present on the page
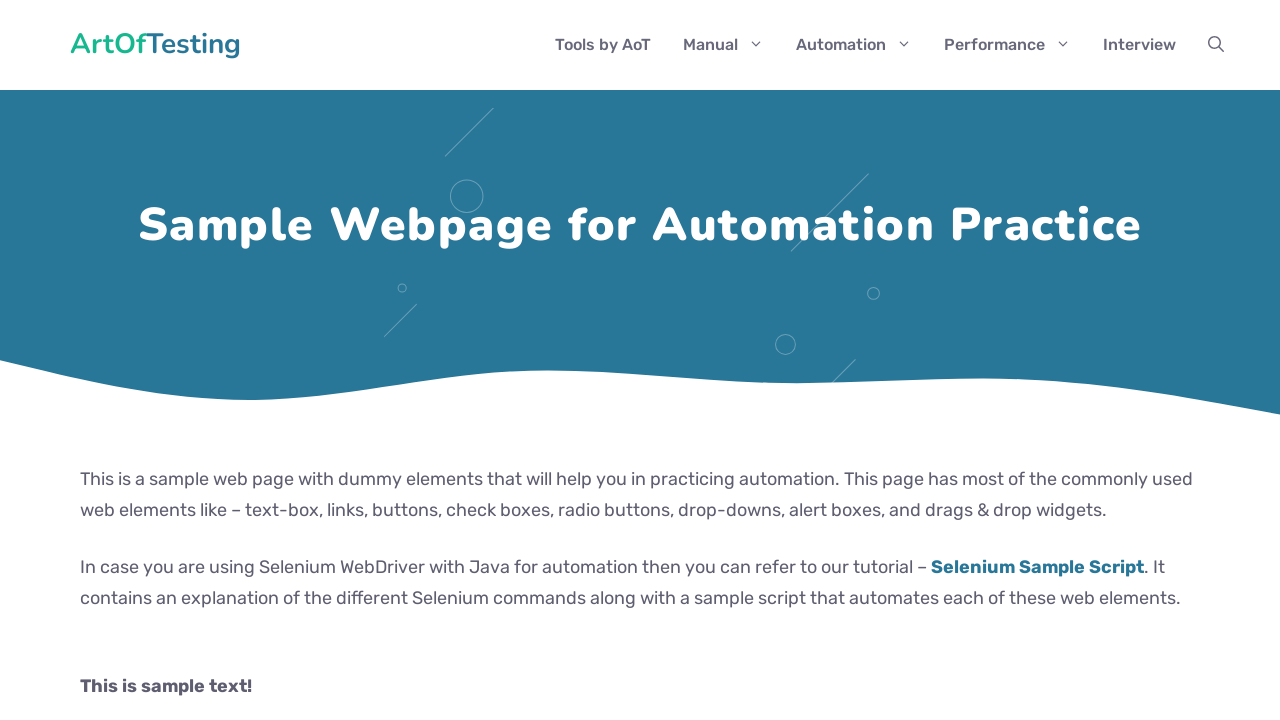

Clicked the button to trigger background color change at (202, 360) on #idOfButton
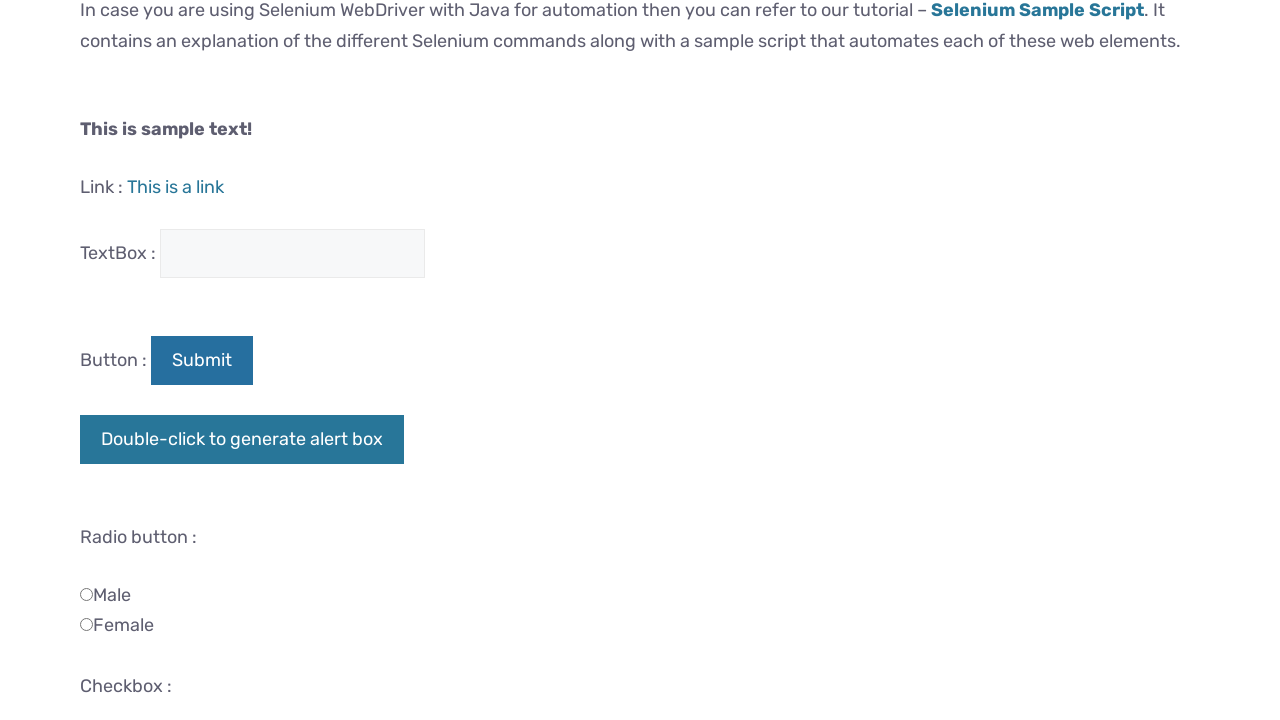

Waited 1000ms for button background color to change
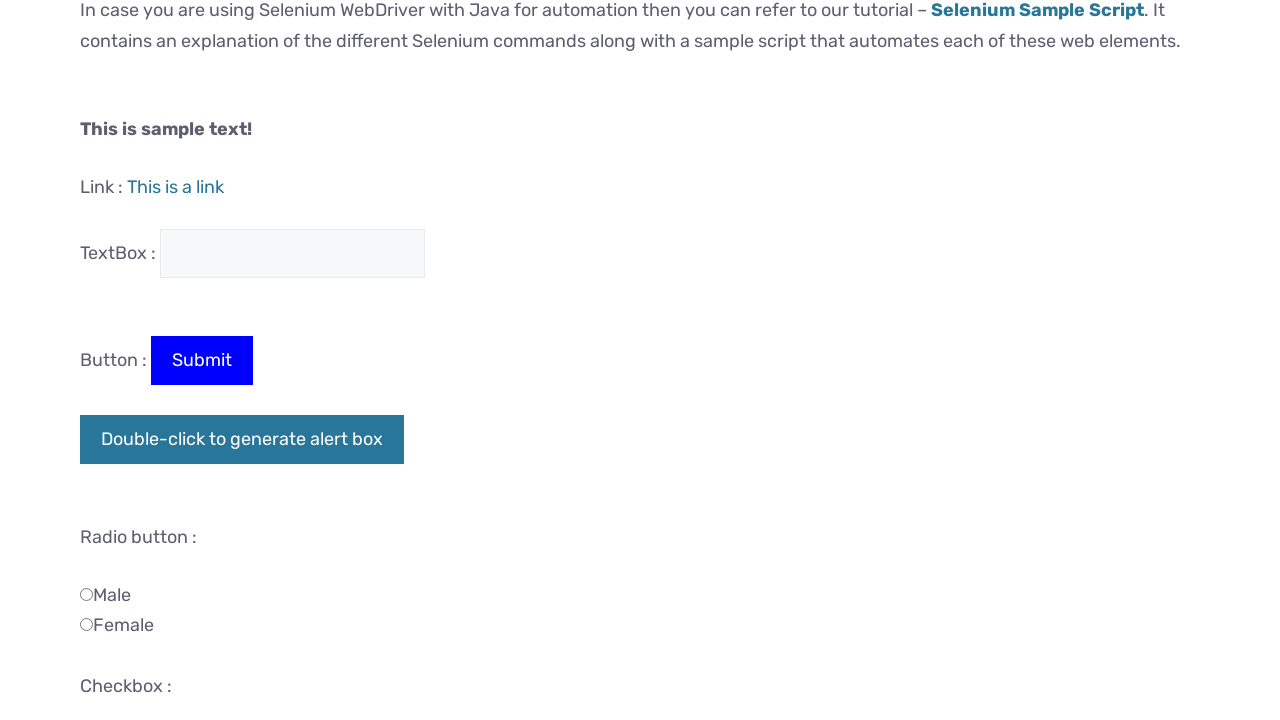

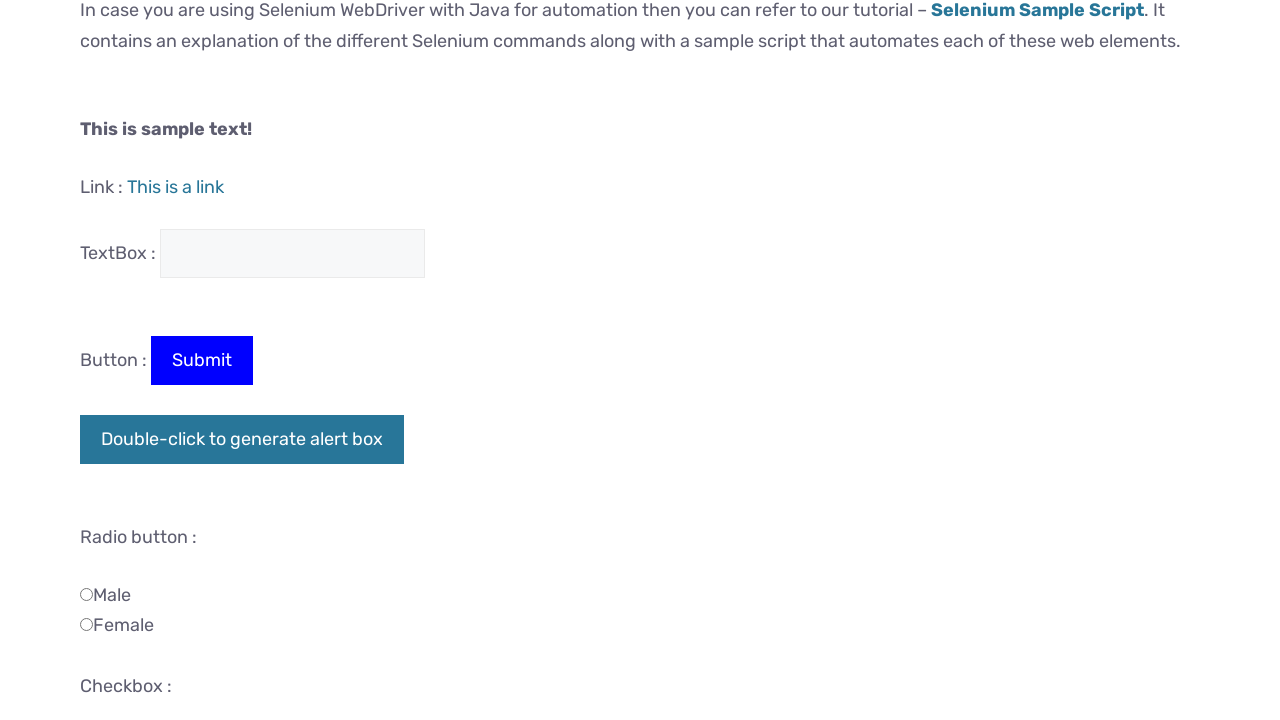